Navigates to Expedia and checks if a child age dropdown element is displayed on the page

Starting URL: https://www.expedia.com/

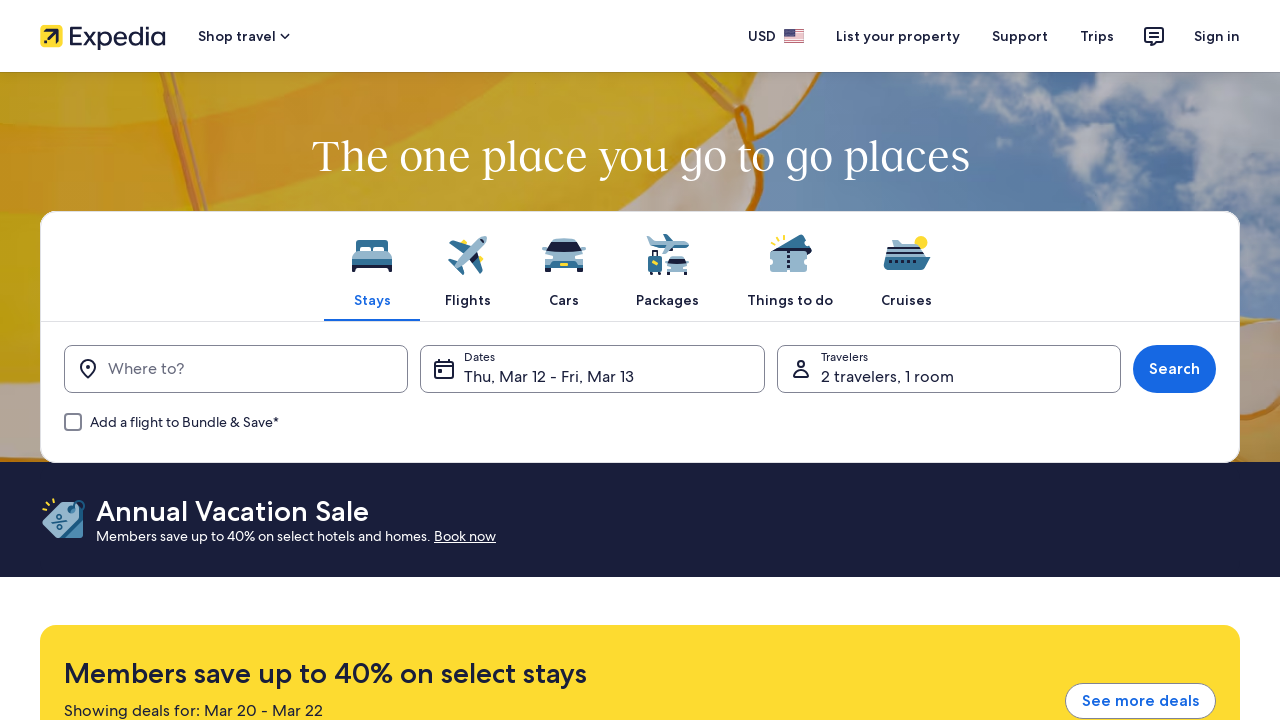

Navigated to Expedia homepage
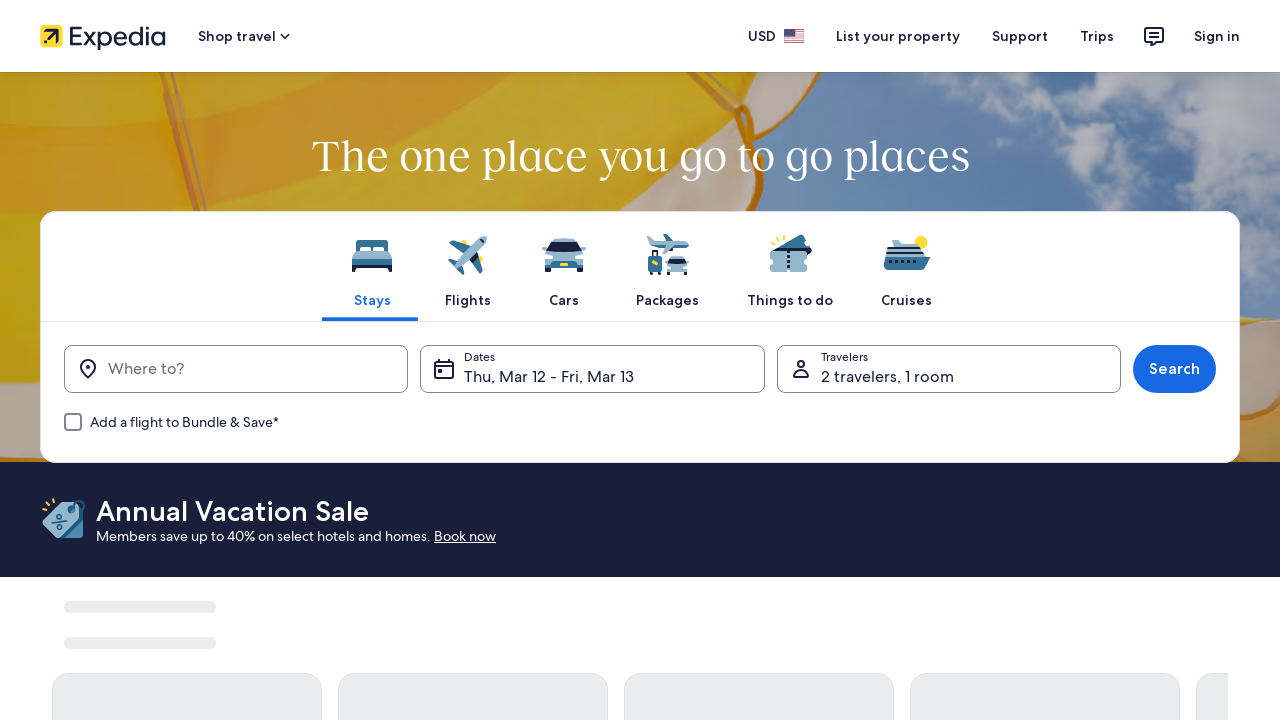

Located child age dropdown element
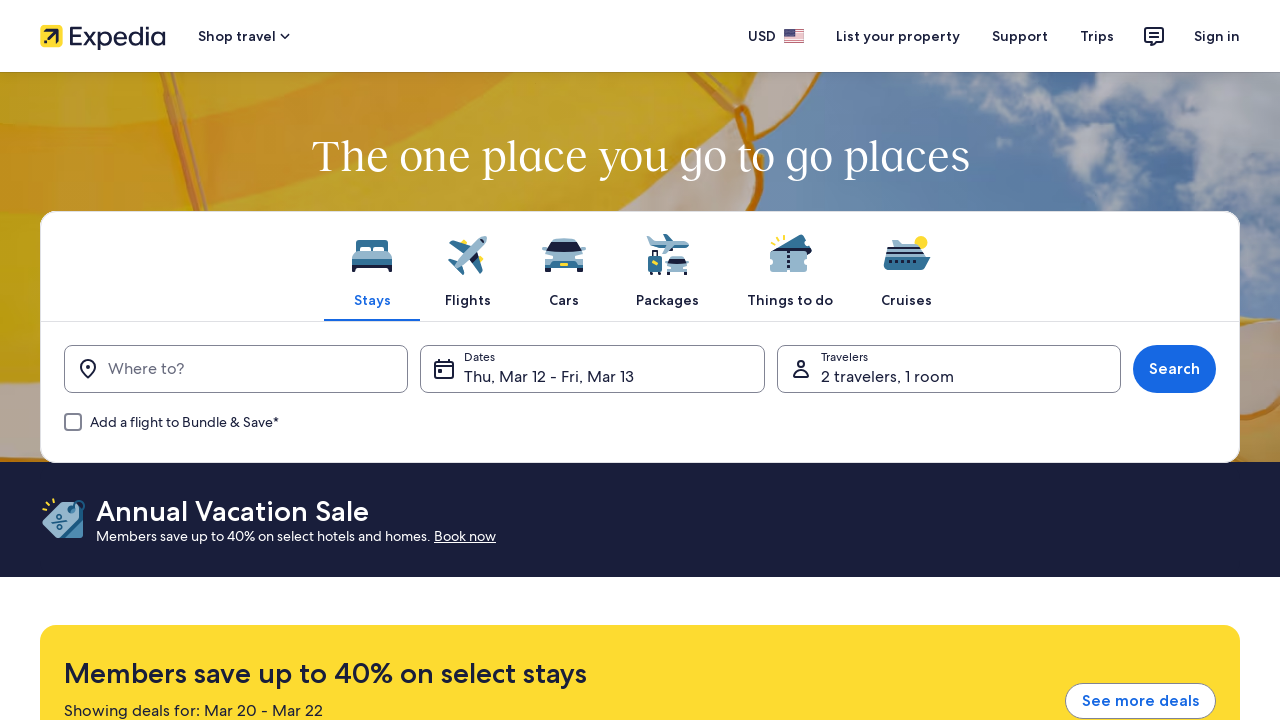

Child age dropdown visibility checked: False
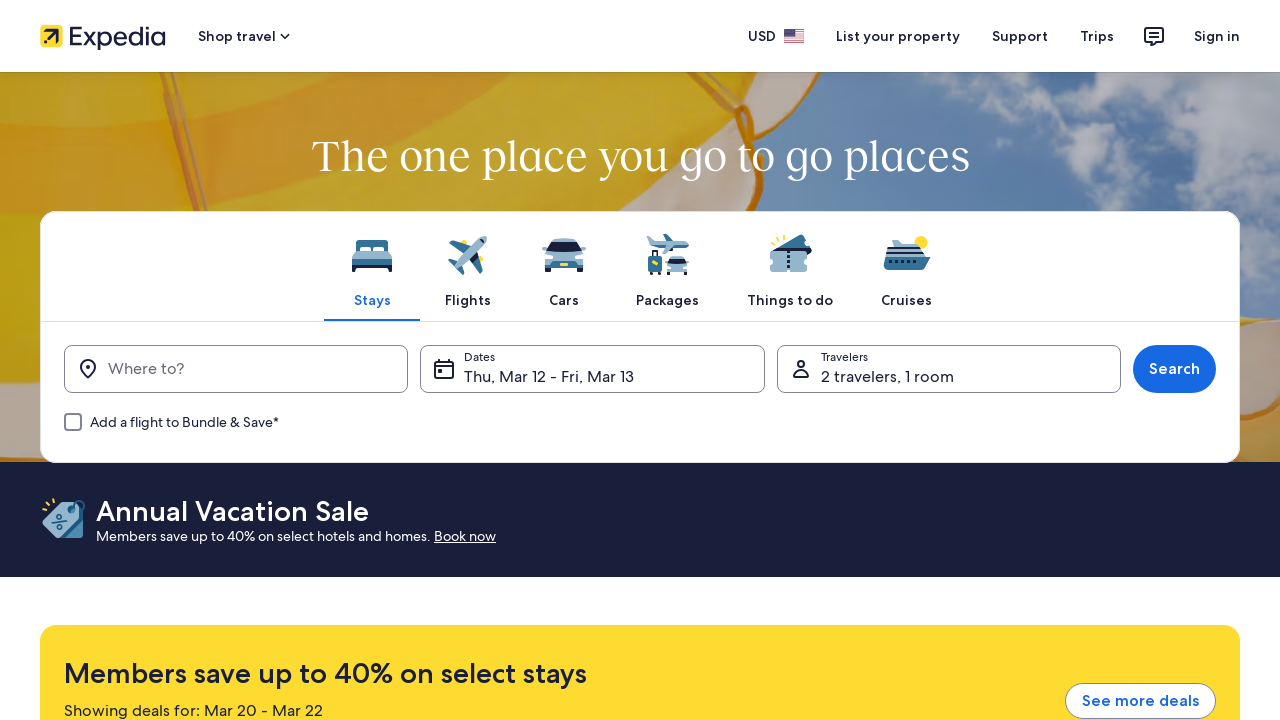

Printed result: ChildDropdown box displayed: False
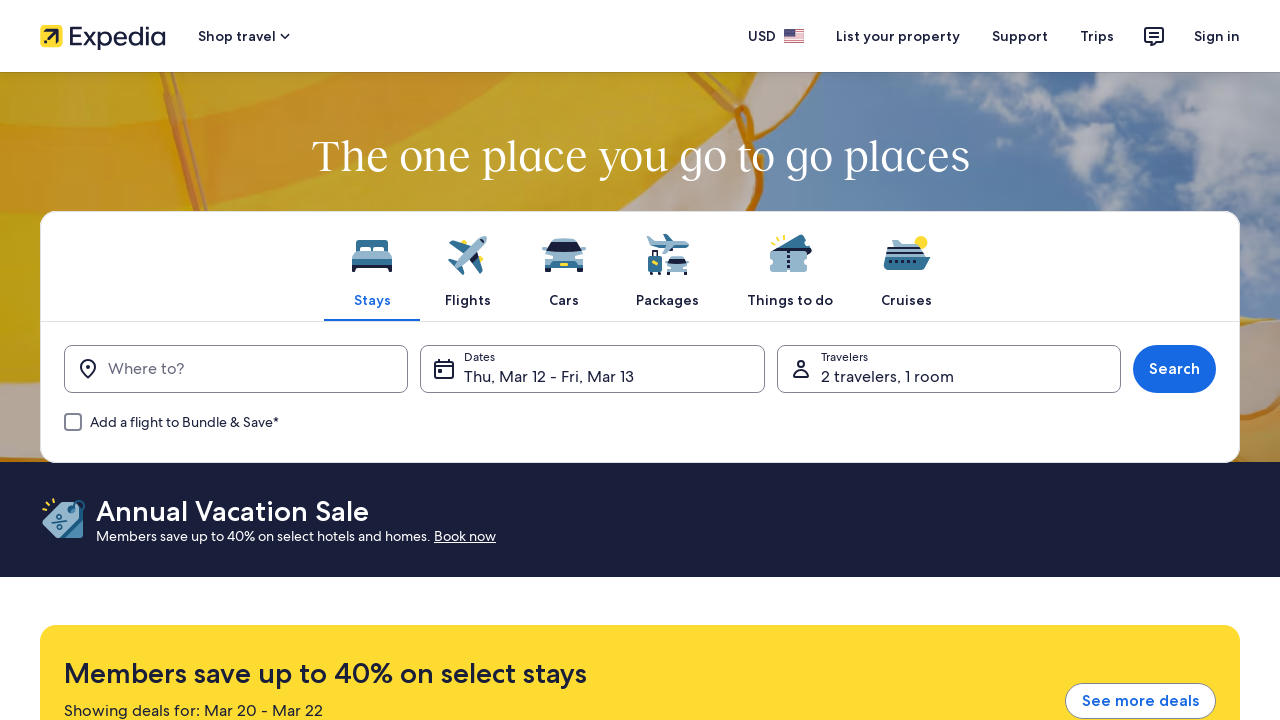

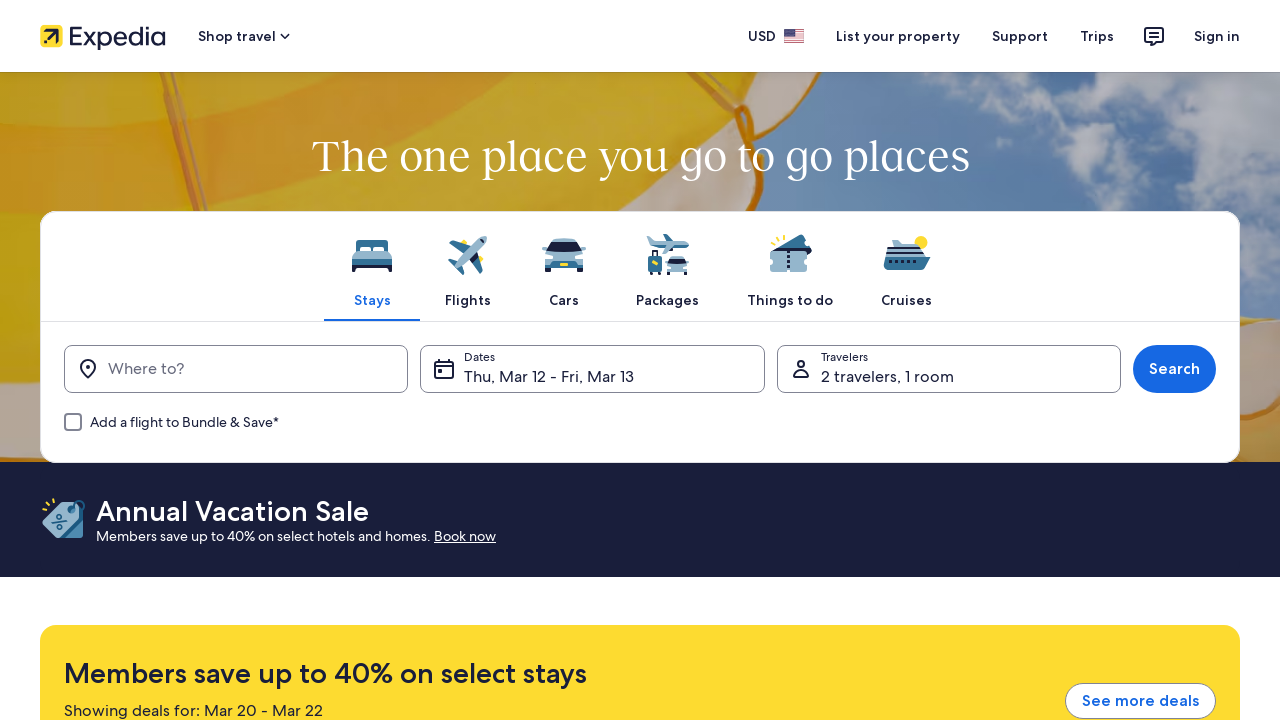